Tests an e-commerce flow by adding specific grocery items (Brocolli, Cauliflower, Cucumber, Tomato) to cart, proceeding to checkout, and applying a promo code

Starting URL: https://rahulshettyacademy.com/seleniumPractise/

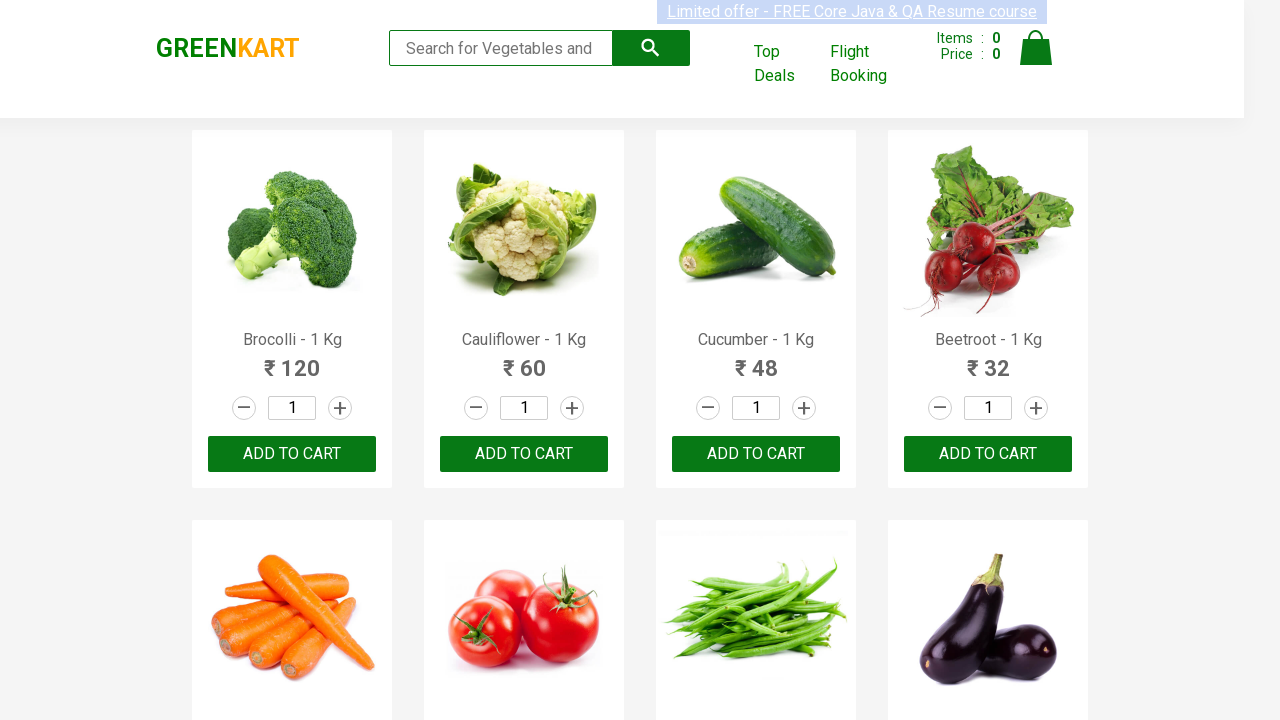

Waited for product names to load on the page
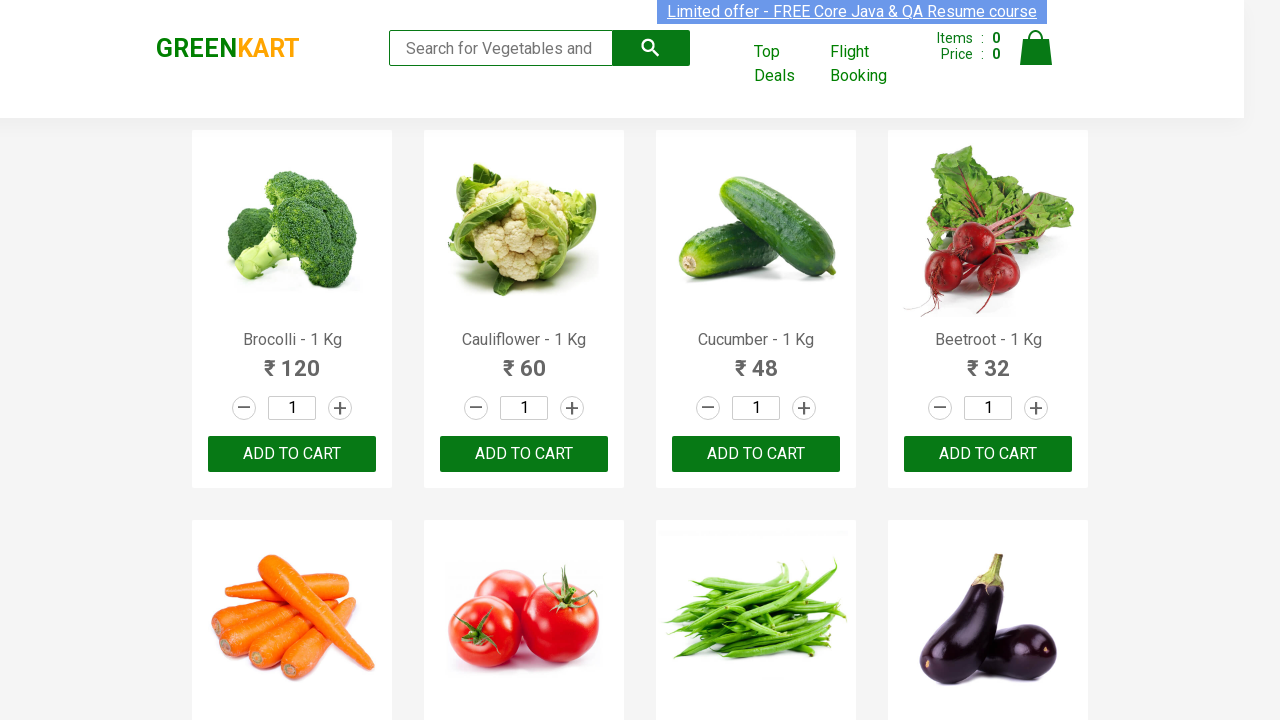

Retrieved all product elements from the page
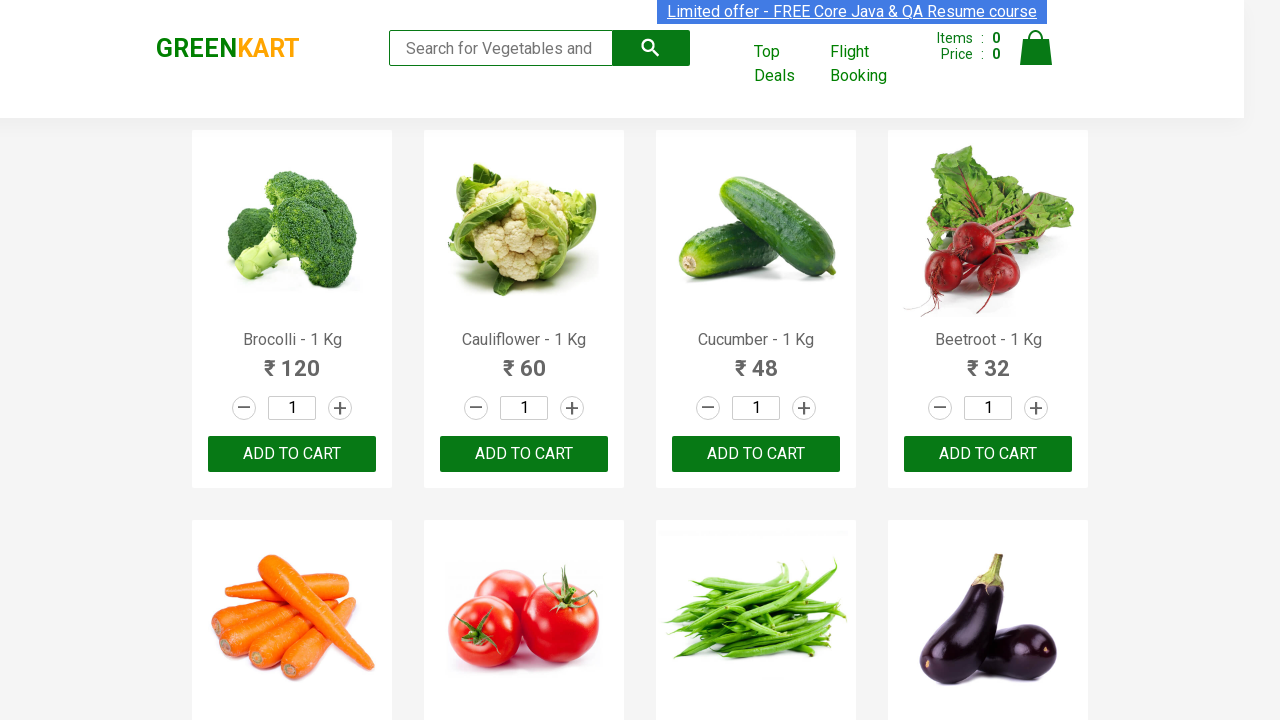

Added Brocolli to cart at (292, 454) on button:text('ADD TO CART') >> nth=0
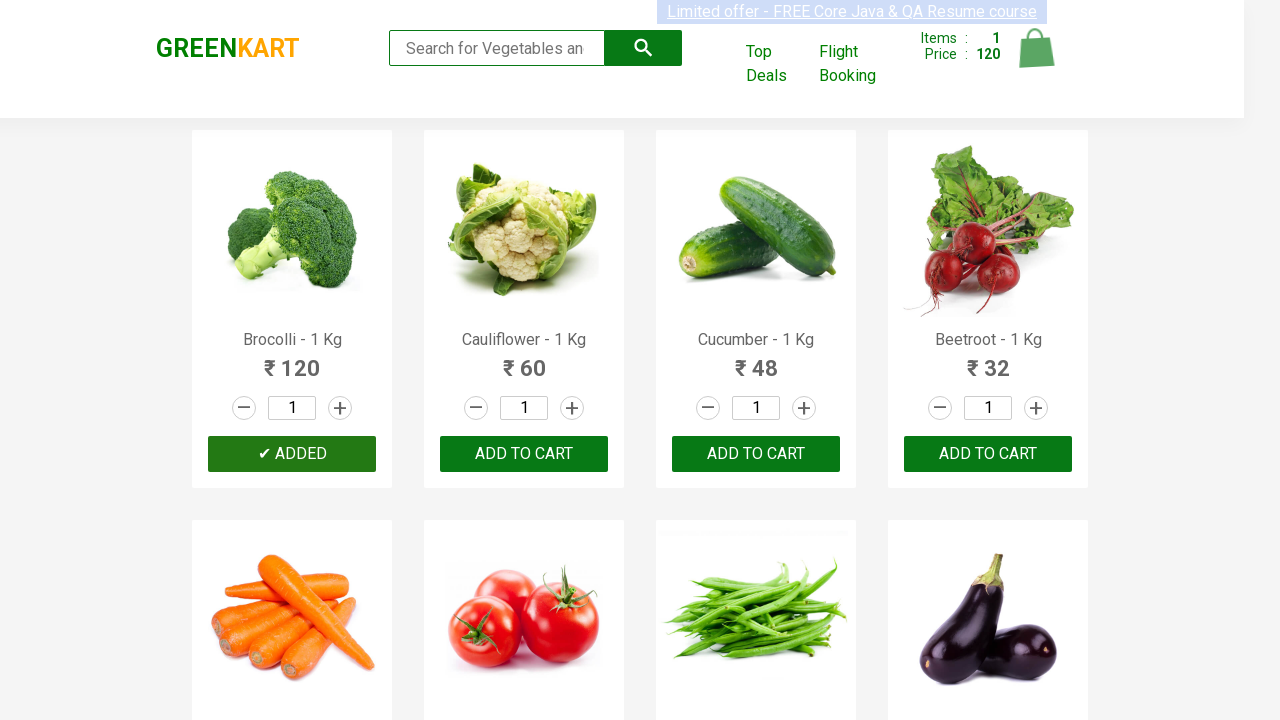

Added Cauliflower to cart at (756, 454) on button:text('ADD TO CART') >> nth=1
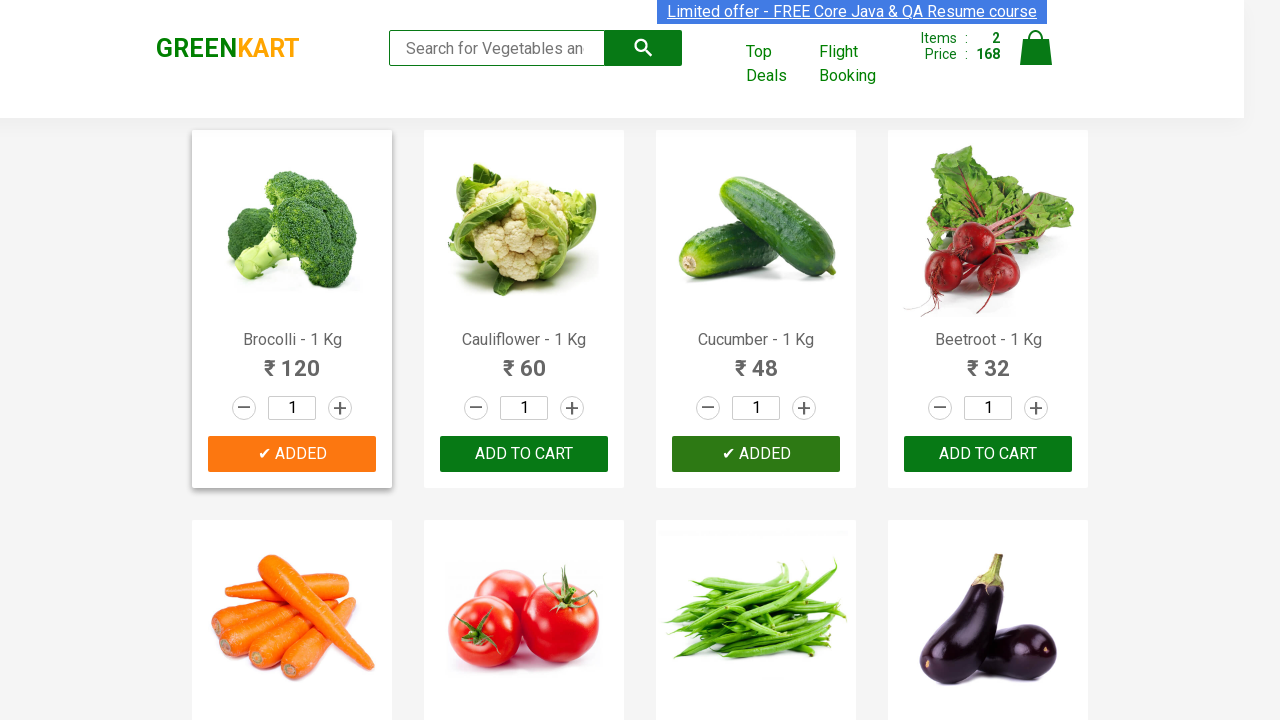

Added Cucumber to cart at (292, 360) on button:text('ADD TO CART') >> nth=2
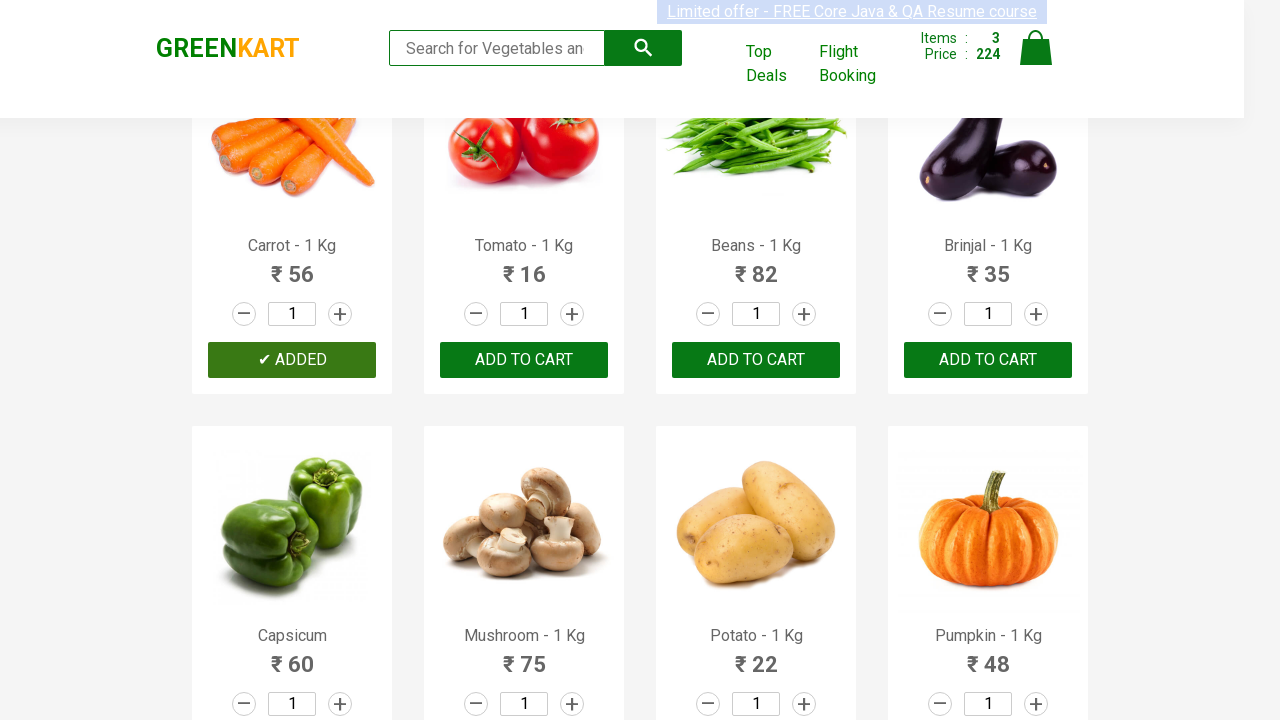

Added Tomato to cart at (292, 360) on button:text('ADD TO CART') >> nth=5
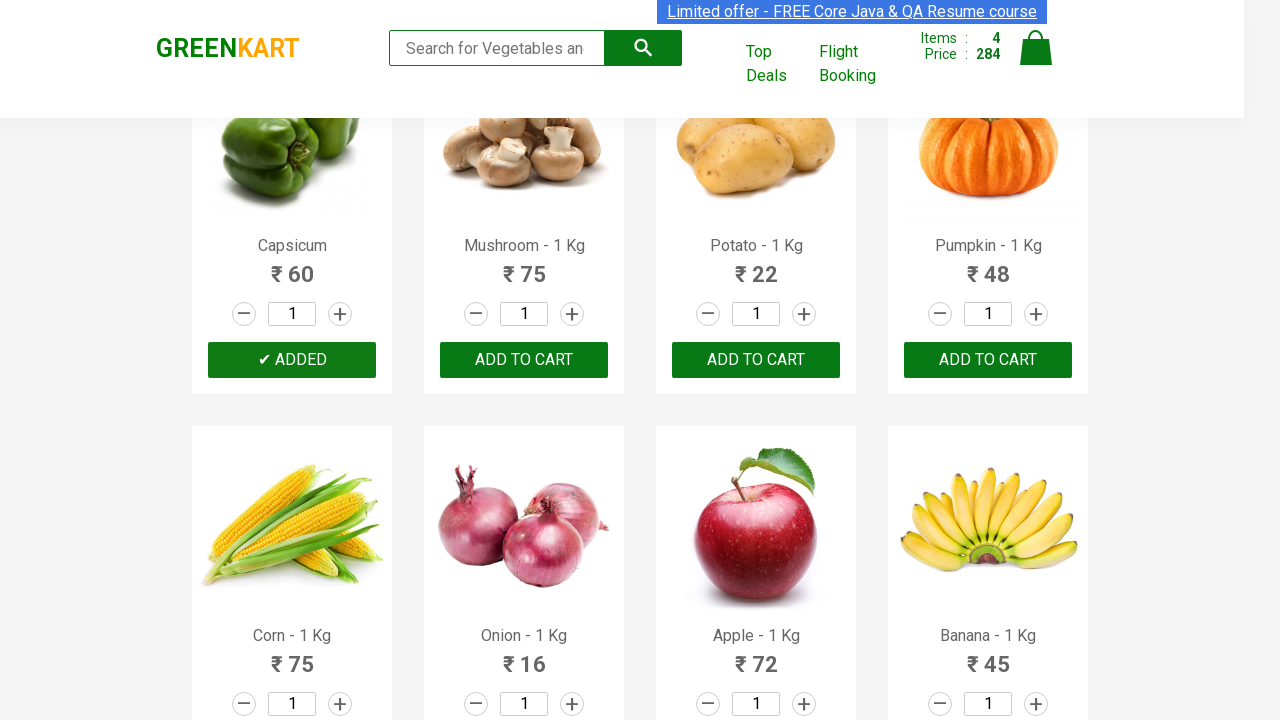

Clicked on cart icon to open shopping cart at (1036, 48) on img[alt='Cart']
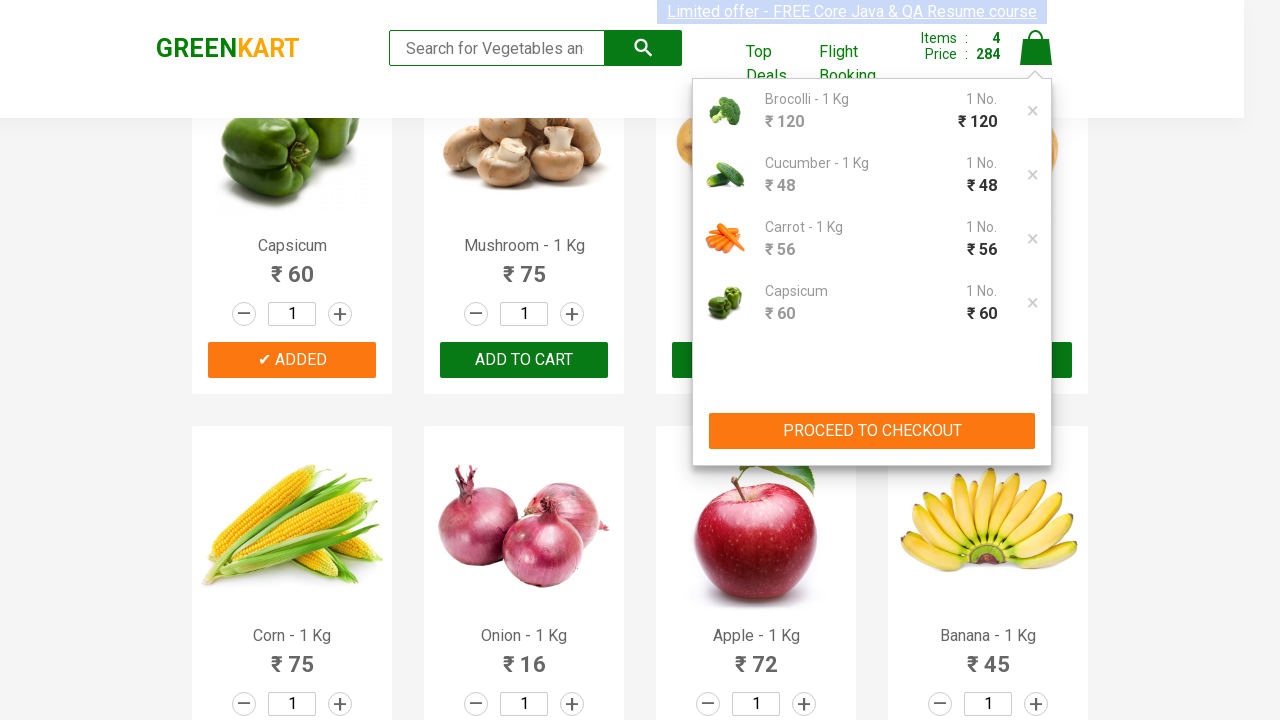

Clicked PROCEED TO CHECKOUT button at (872, 431) on xpath=//button[text()='PROCEED TO CHECKOUT']
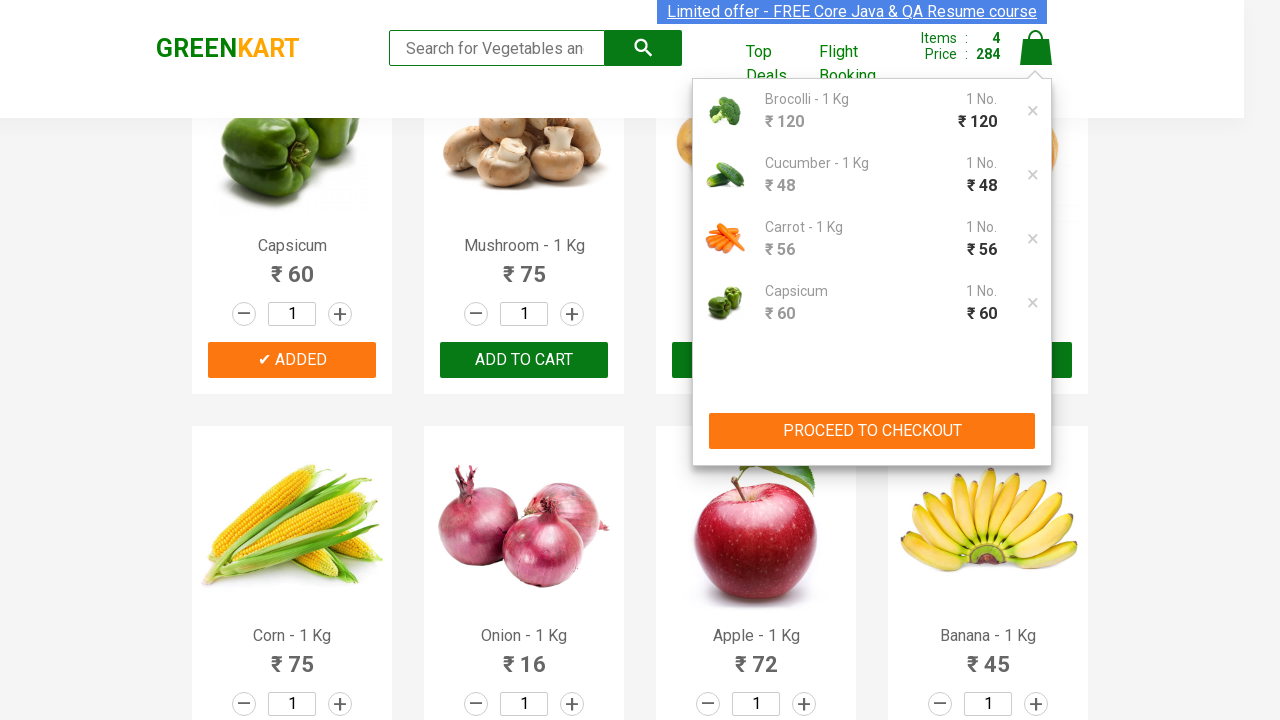

Entered promo code 'rahulshettyacademy' in the promo code field on input[placeholder='Enter promo code']
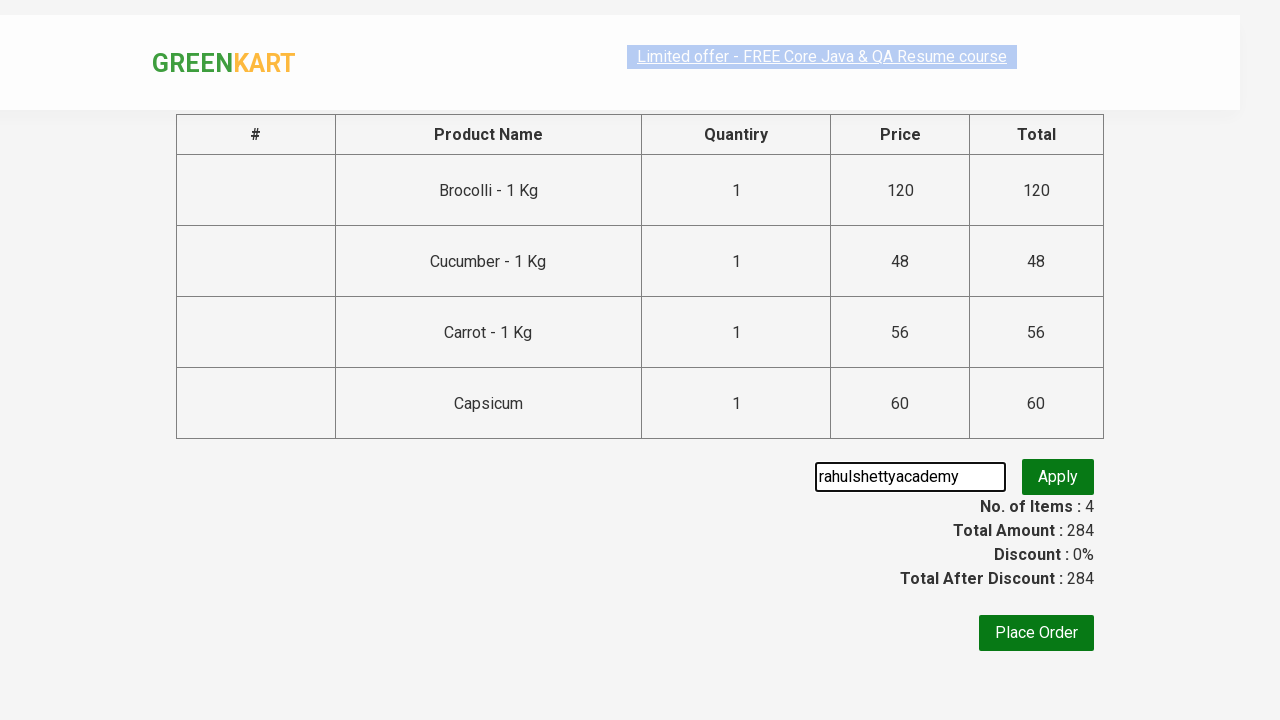

Clicked the apply promo button at (1058, 477) on .promoBtn
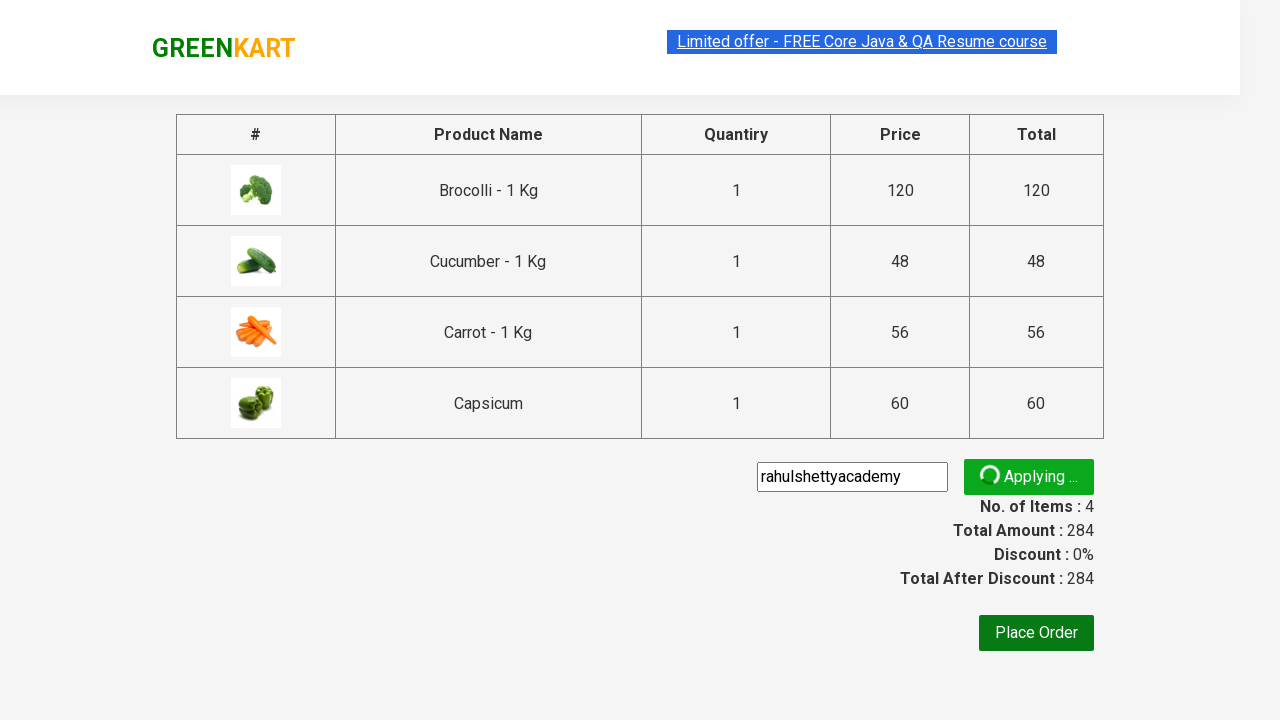

Promo code was applied successfully and promo info appeared
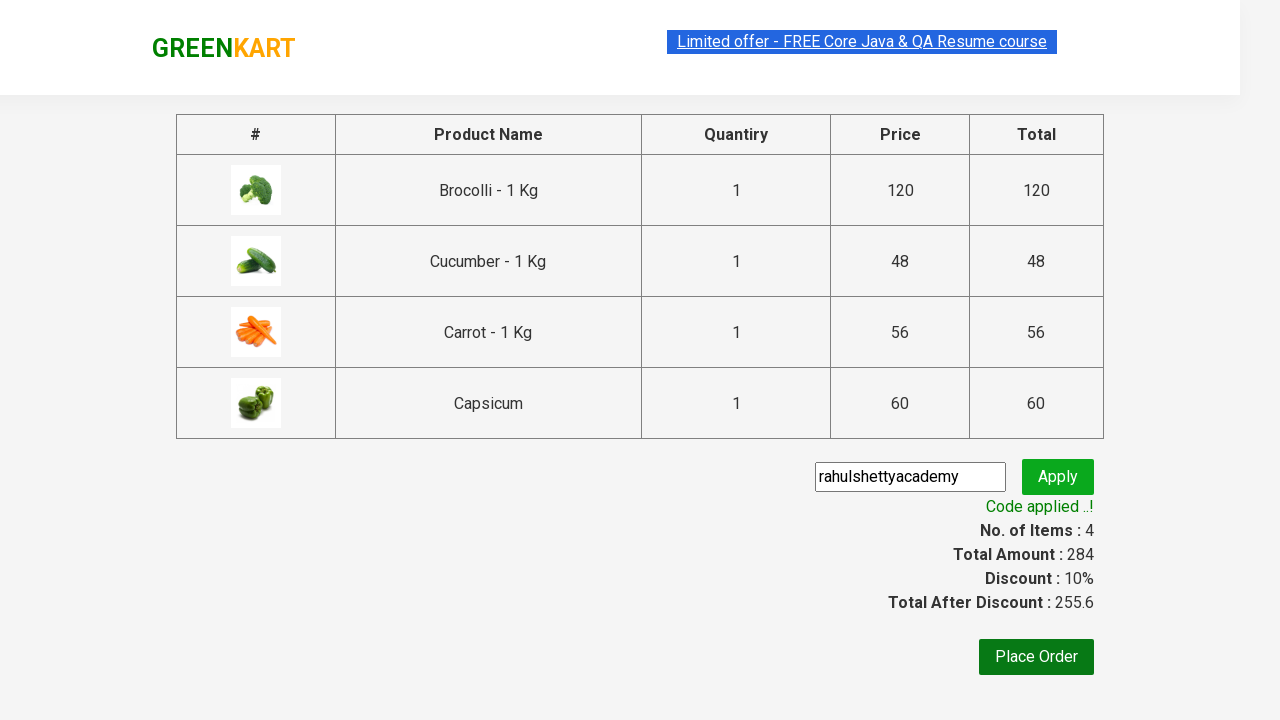

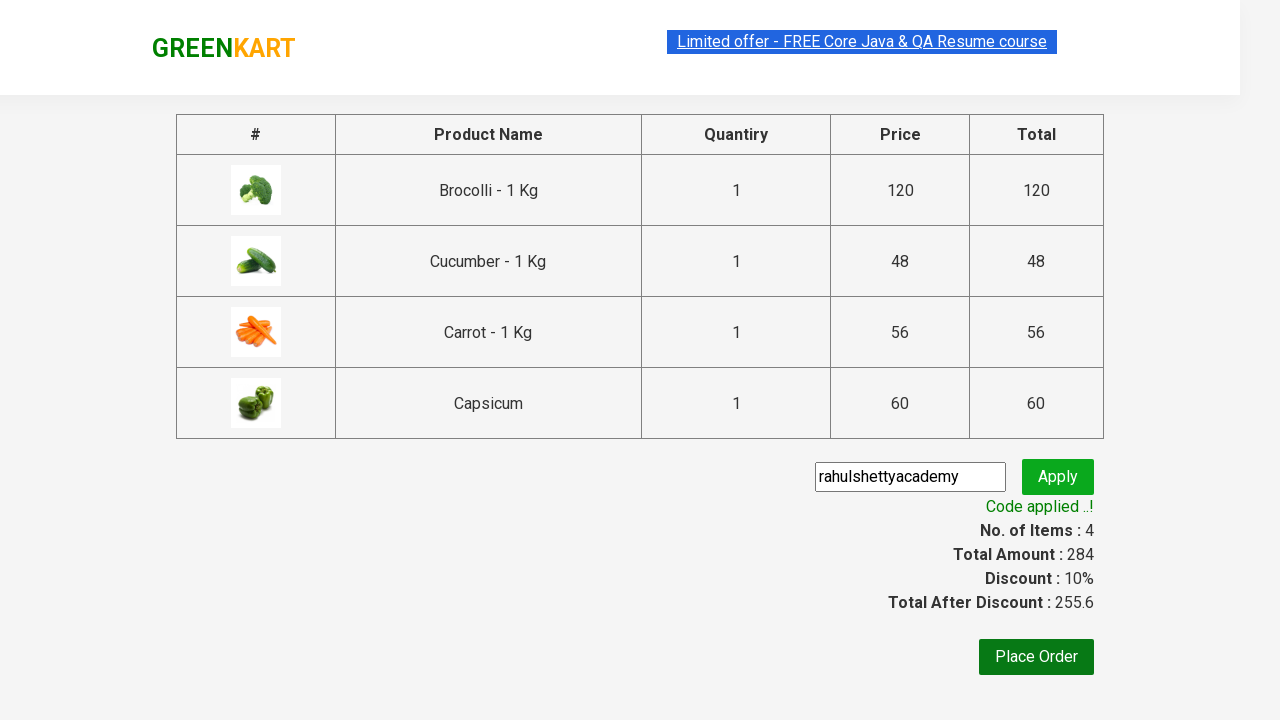